Fills out a complete registration form with personal details, date of birth, subjects, hobbies, file upload, and address information, then submits the form

Starting URL: https://demoqa.com/automation-practice-form

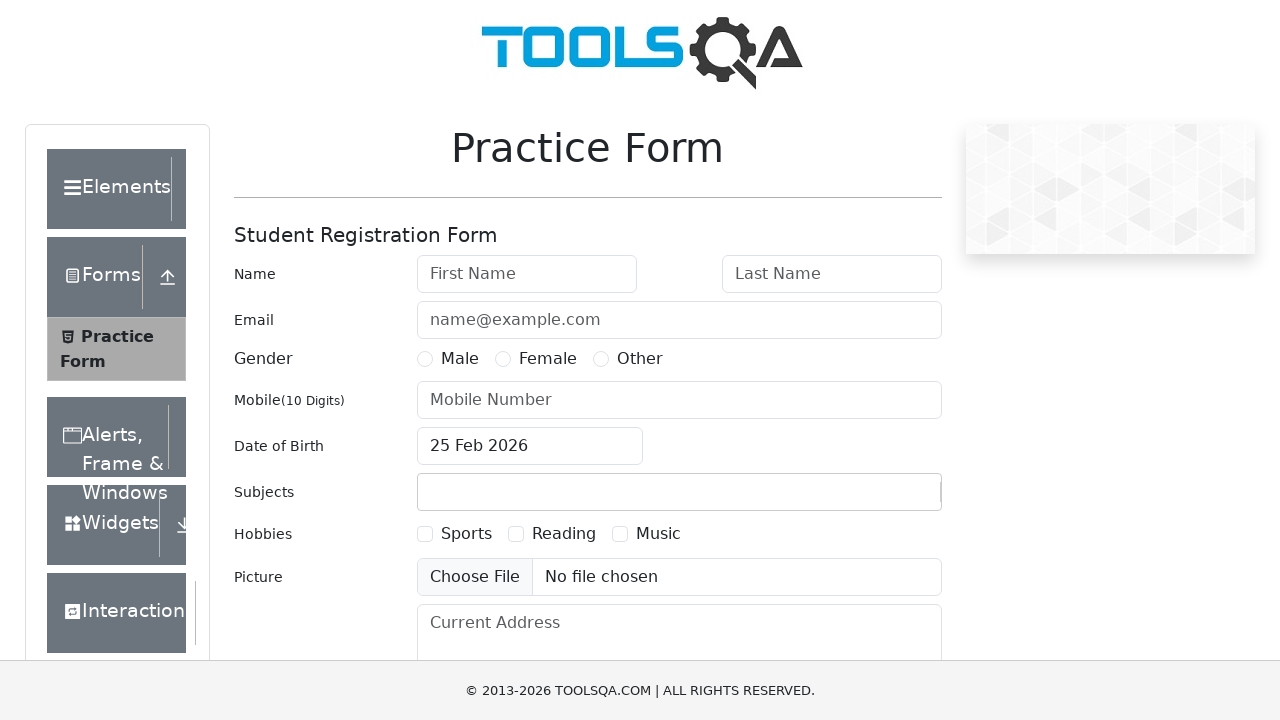

Filled first name field with 'First Name' on #firstName
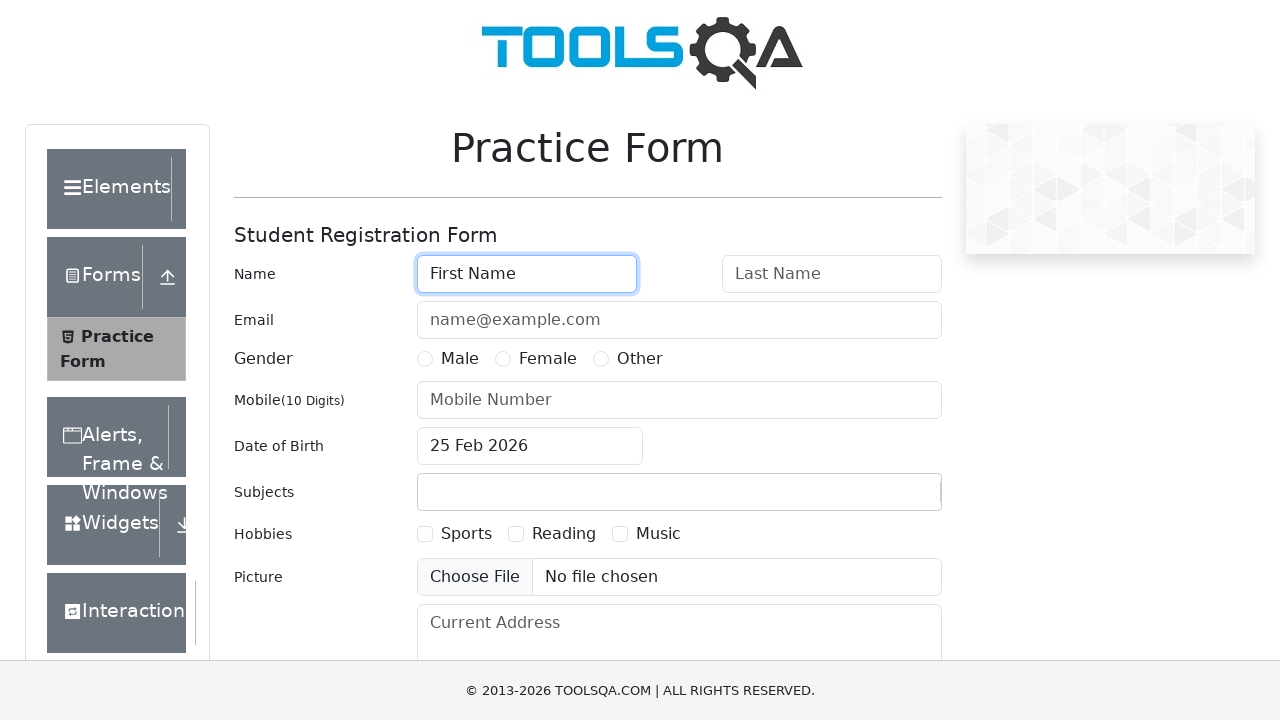

Filled last name field with 'Last Name' on #lastName
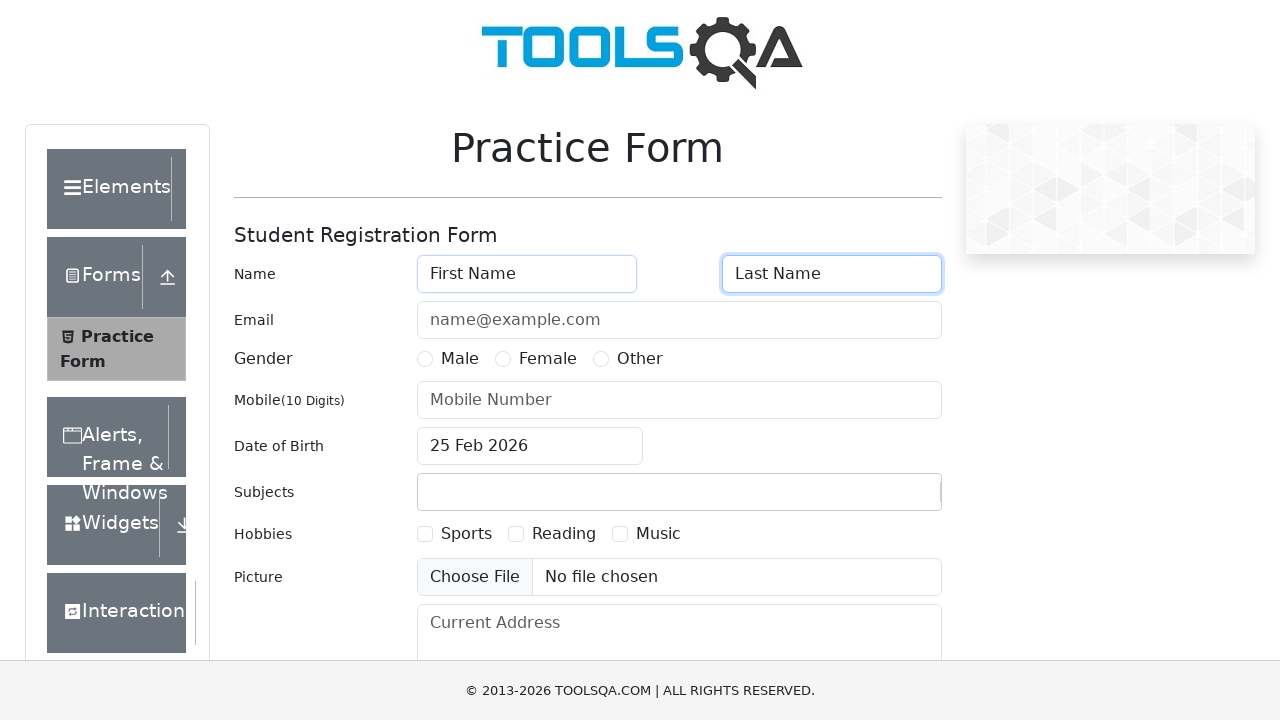

Filled email field with 'userEmail@mail.ru' on #userEmail
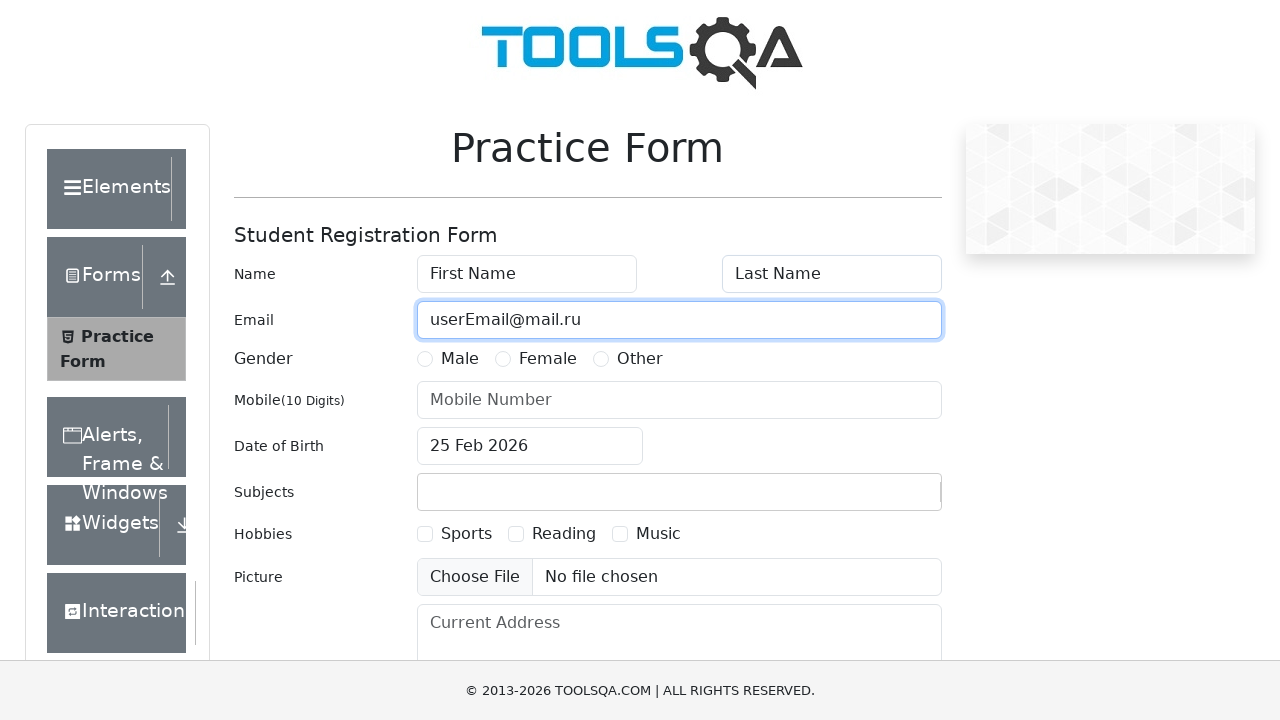

Selected Female gender option at (548, 359) on label[for='gender-radio-2']
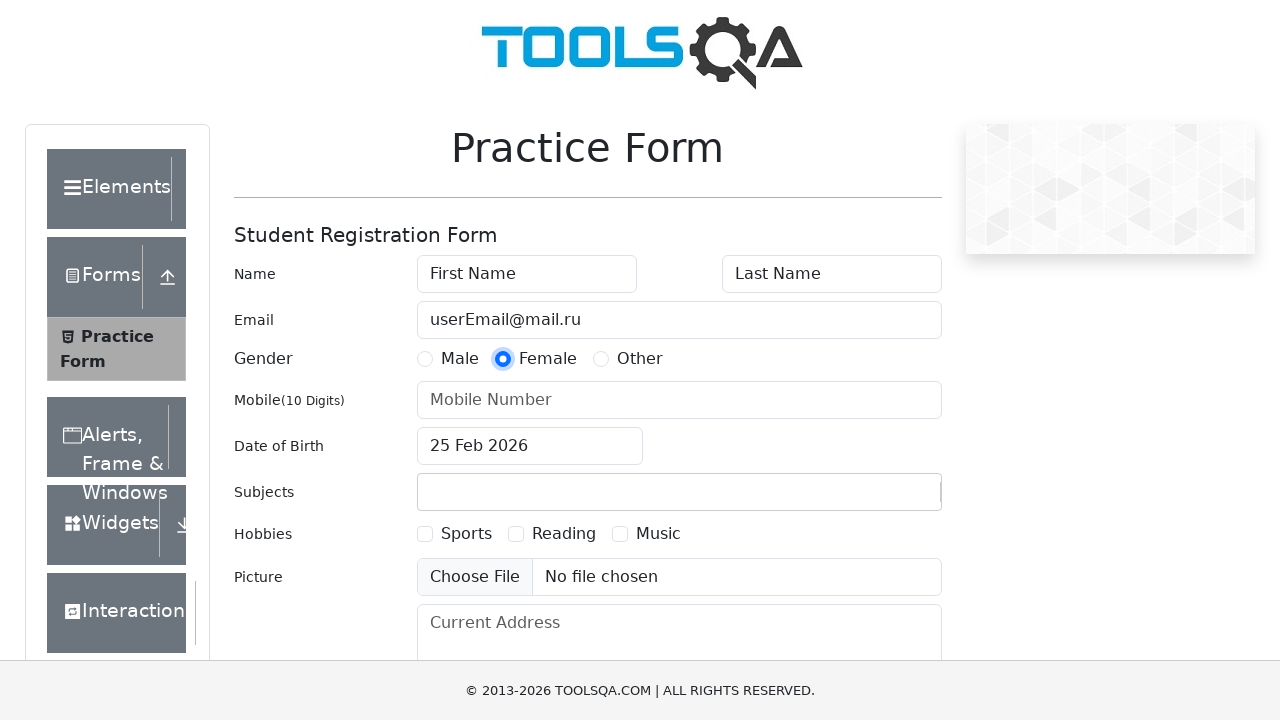

Filled phone number field with '9232491349' on #userNumber
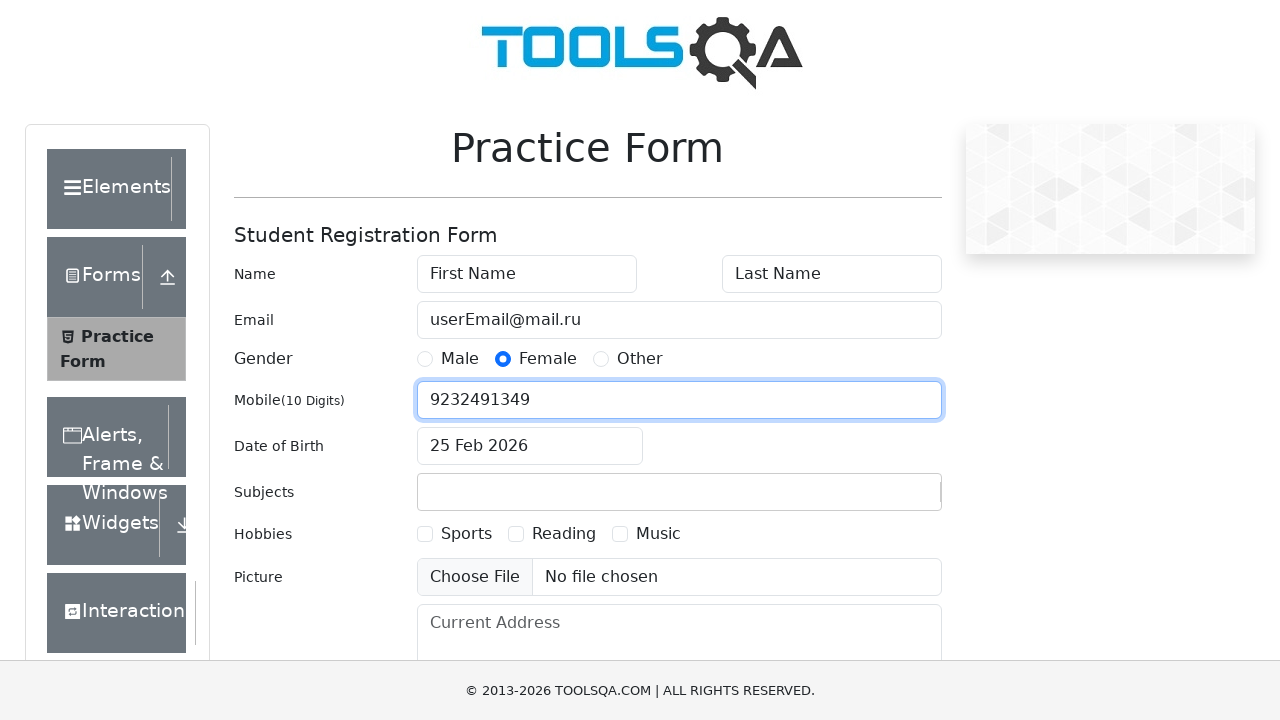

Clicked date of birth input field at (530, 446) on #dateOfBirthInput
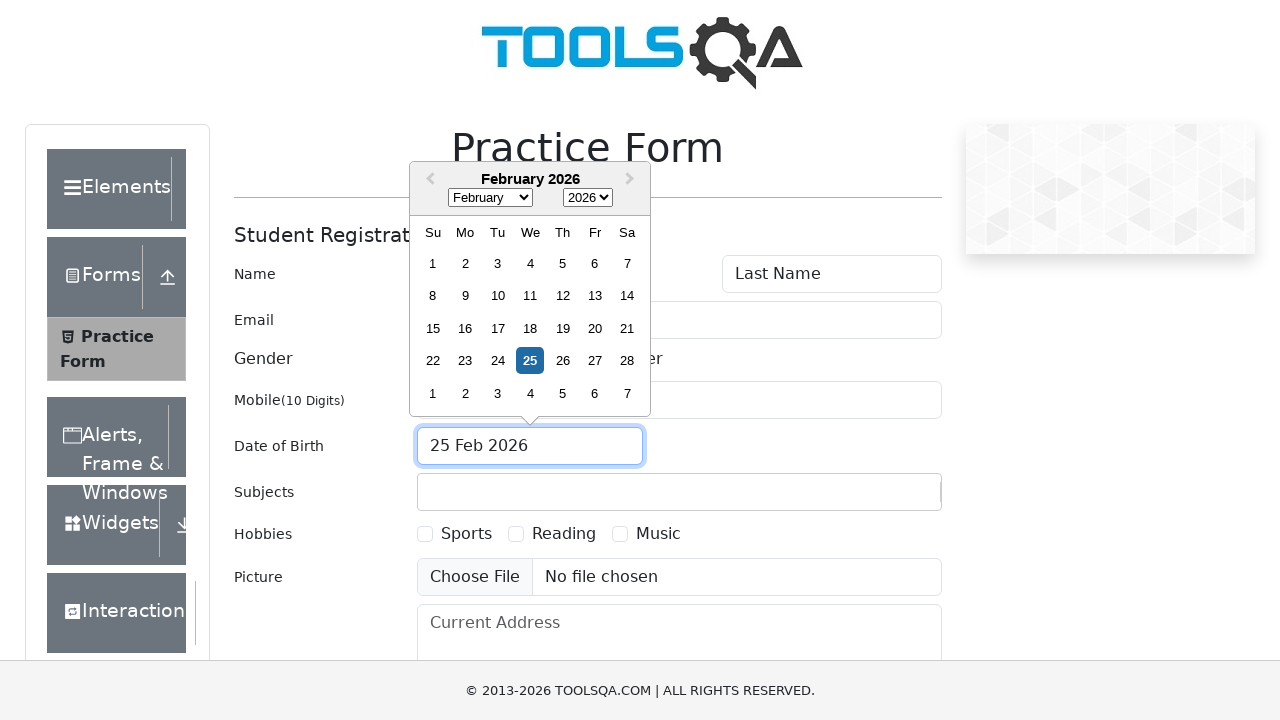

Selected month August (7) from date picker on div.react-datepicker__month-dropdown-container.react-datepicker__month-dropdown-
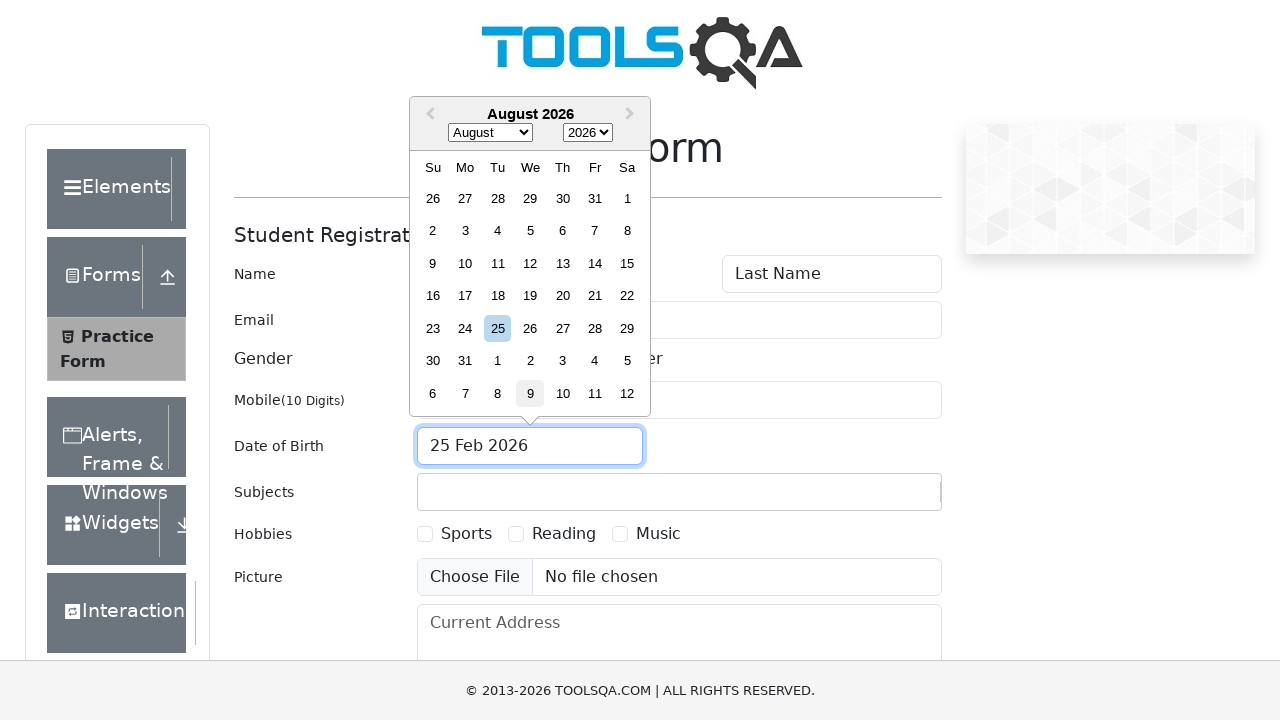

Selected year 1990 from date picker on div.react-datepicker__year-dropdown-container.react-datepicker__year-dropdown-co
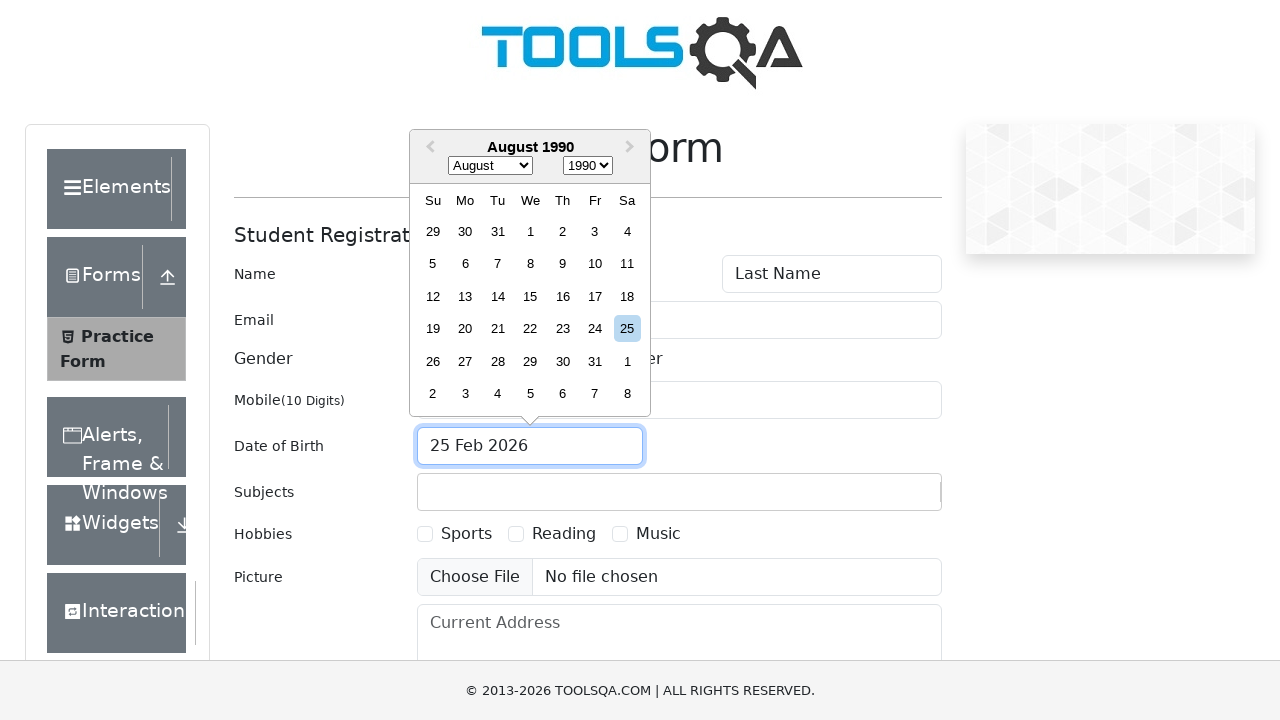

Selected day 18 from date picker at (627, 296) on div.react-datepicker__day.react-datepicker__day--018.react-datepicker__day--week
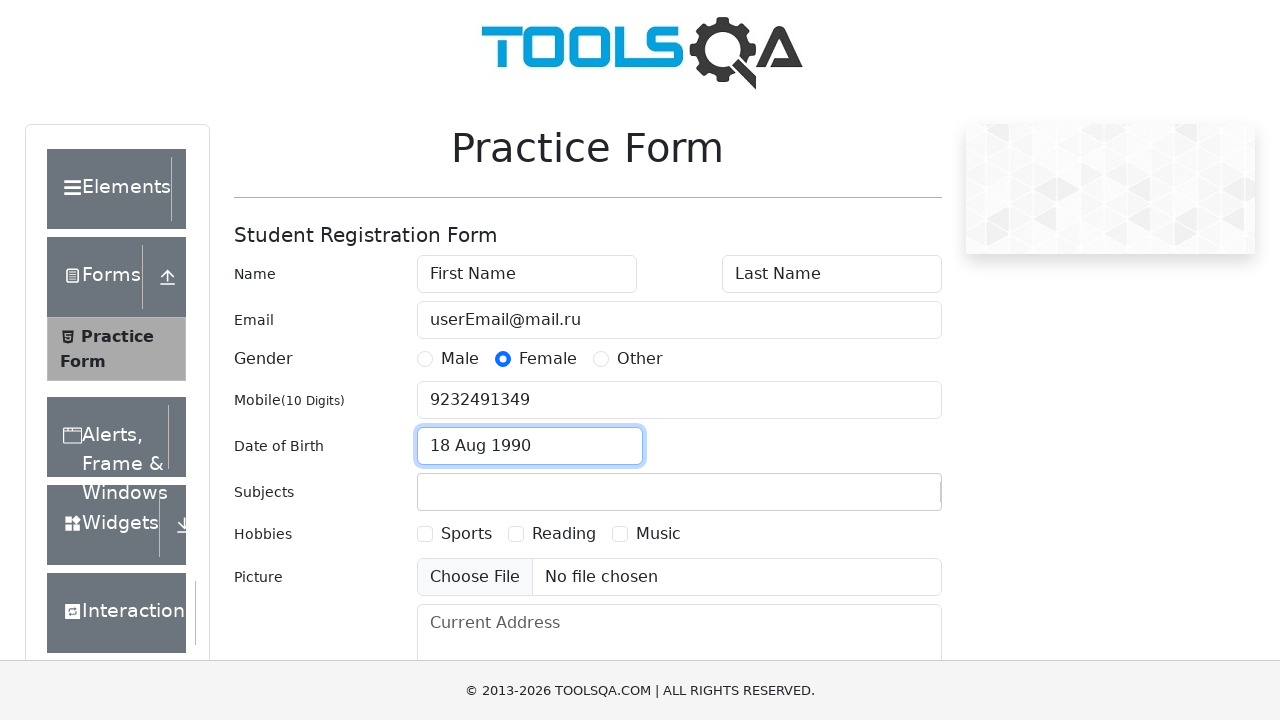

Filled subjects field with 'Maths' on #subjectsInput
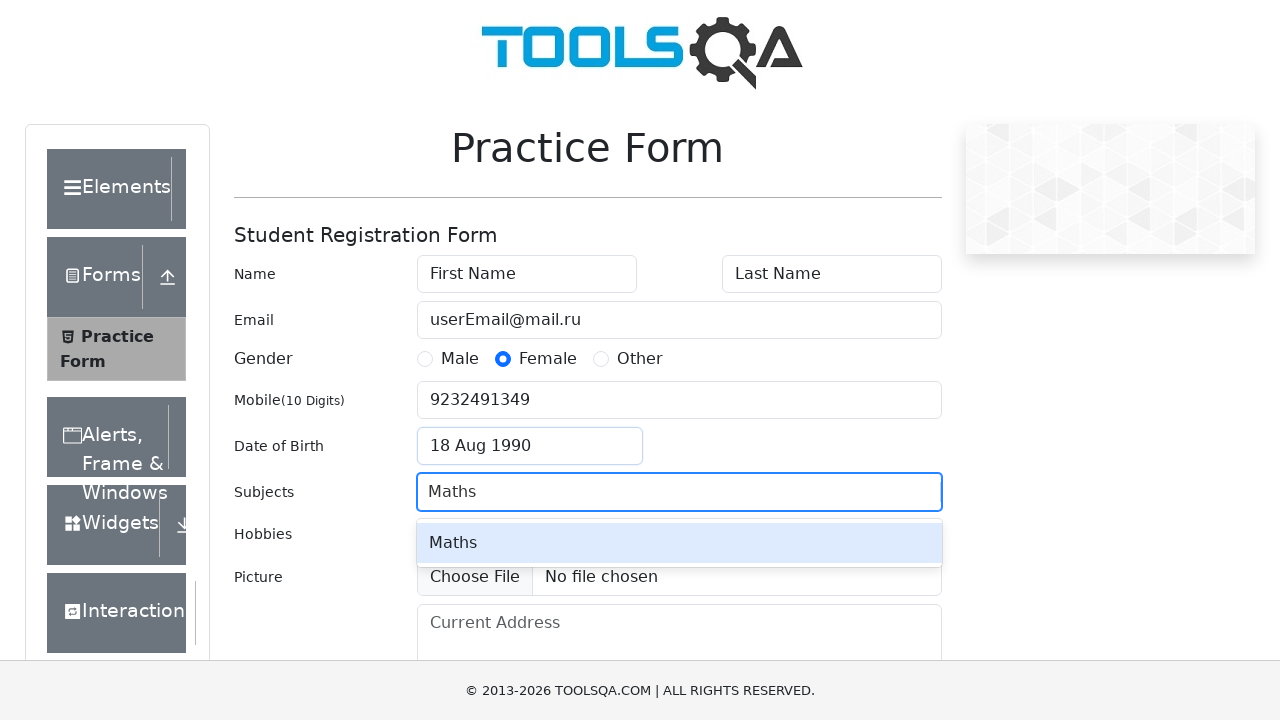

Pressed Enter to confirm subject 'Maths' on #subjectsInput
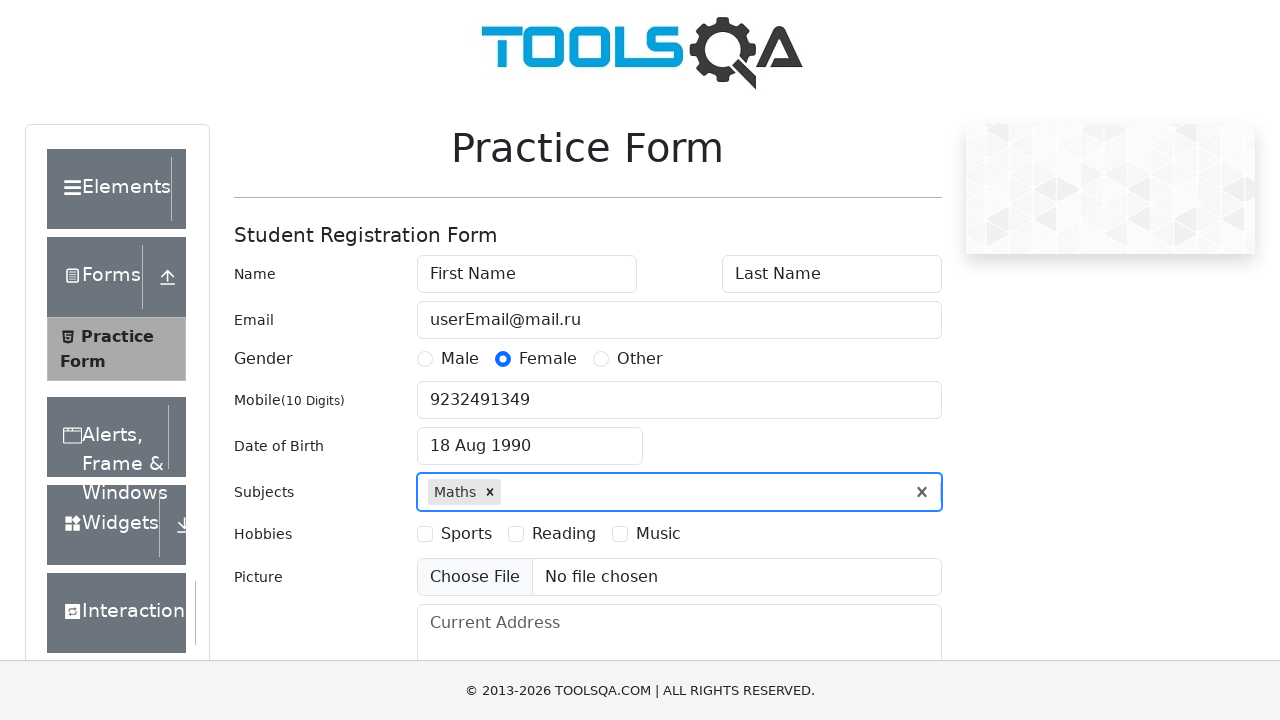

Selected Music hobby checkbox at (658, 534) on label[for='hobbies-checkbox-3']
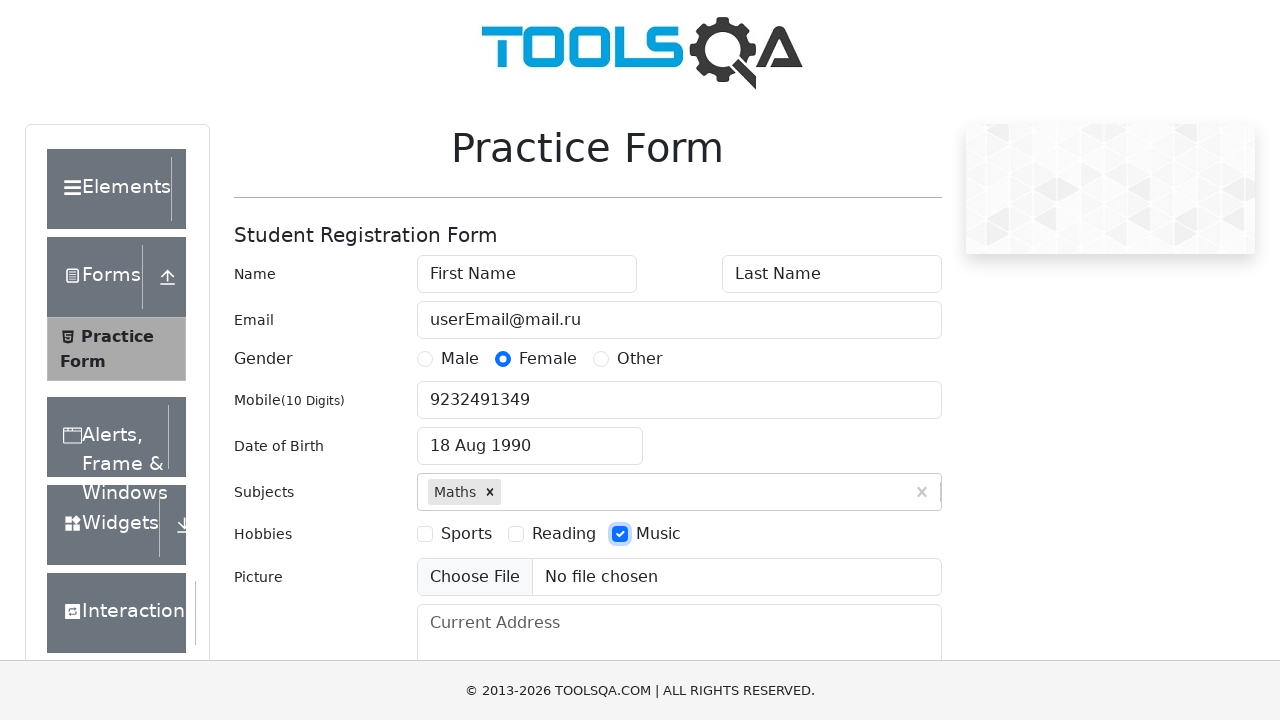

Attempted to set picture upload (empty array)
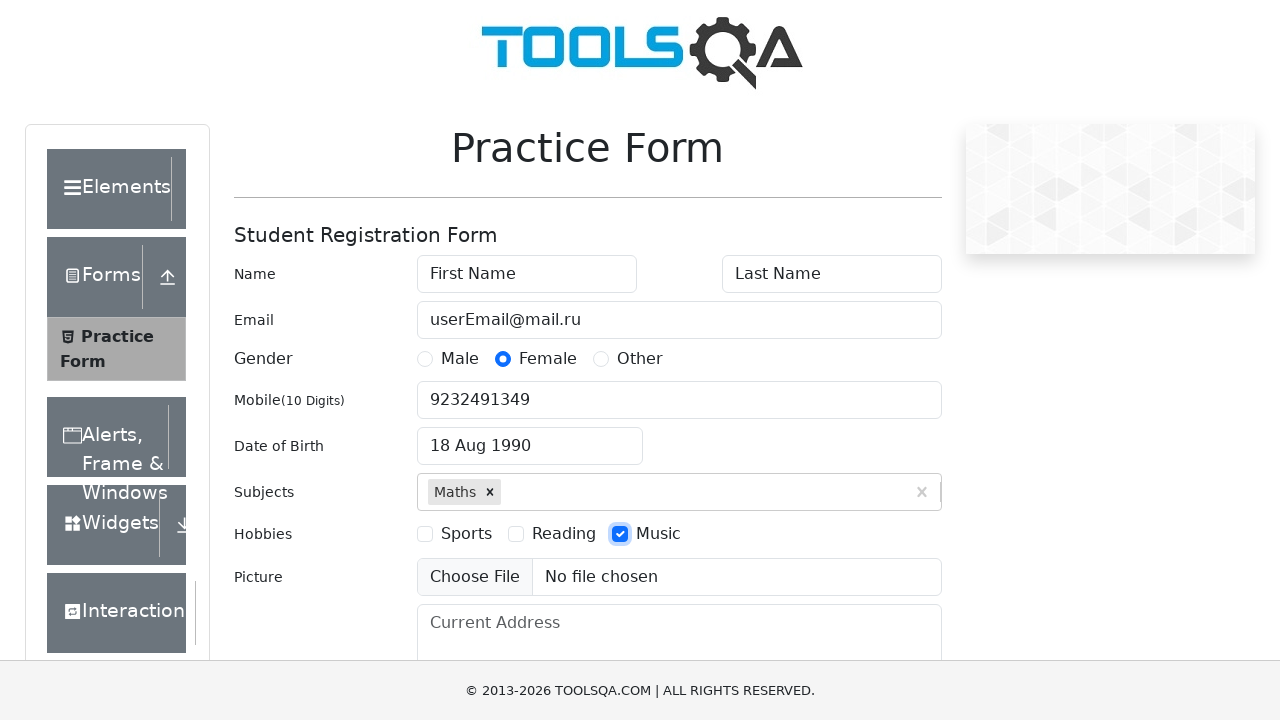

Filled current address field with 'currentAddress' on #currentAddress
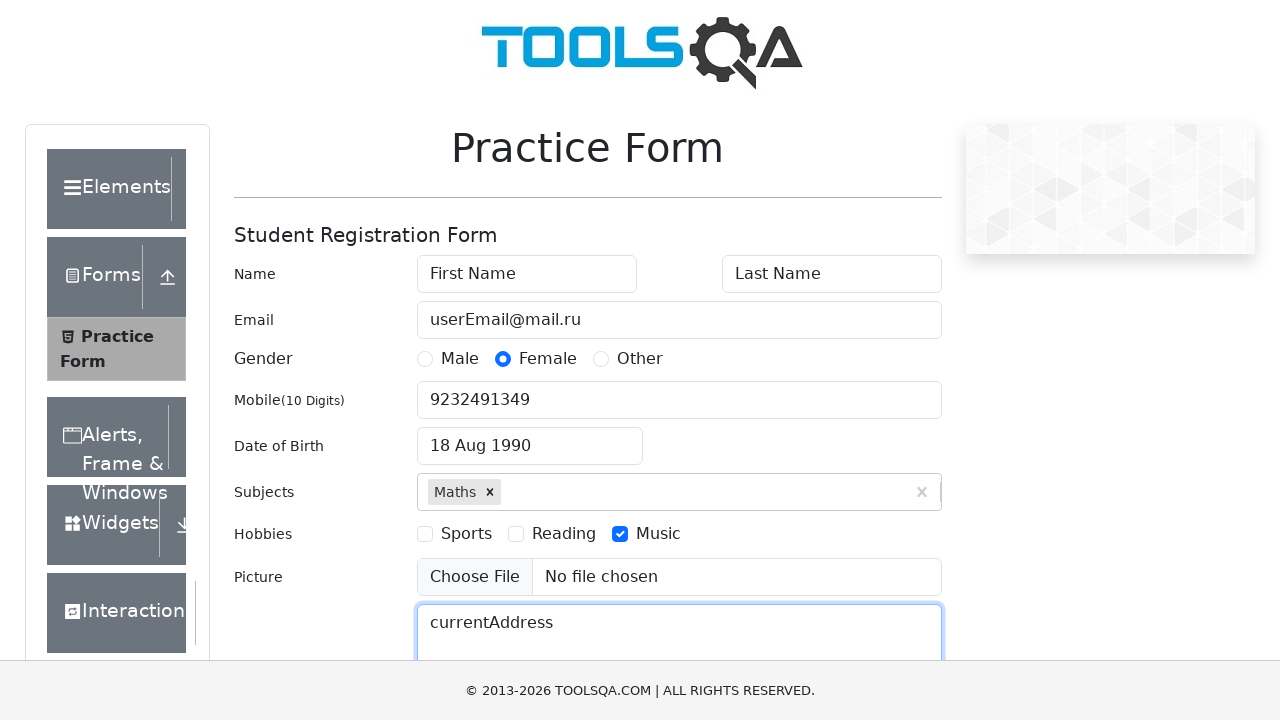

Filled state search field with 'Hary' on #react-select-3-input
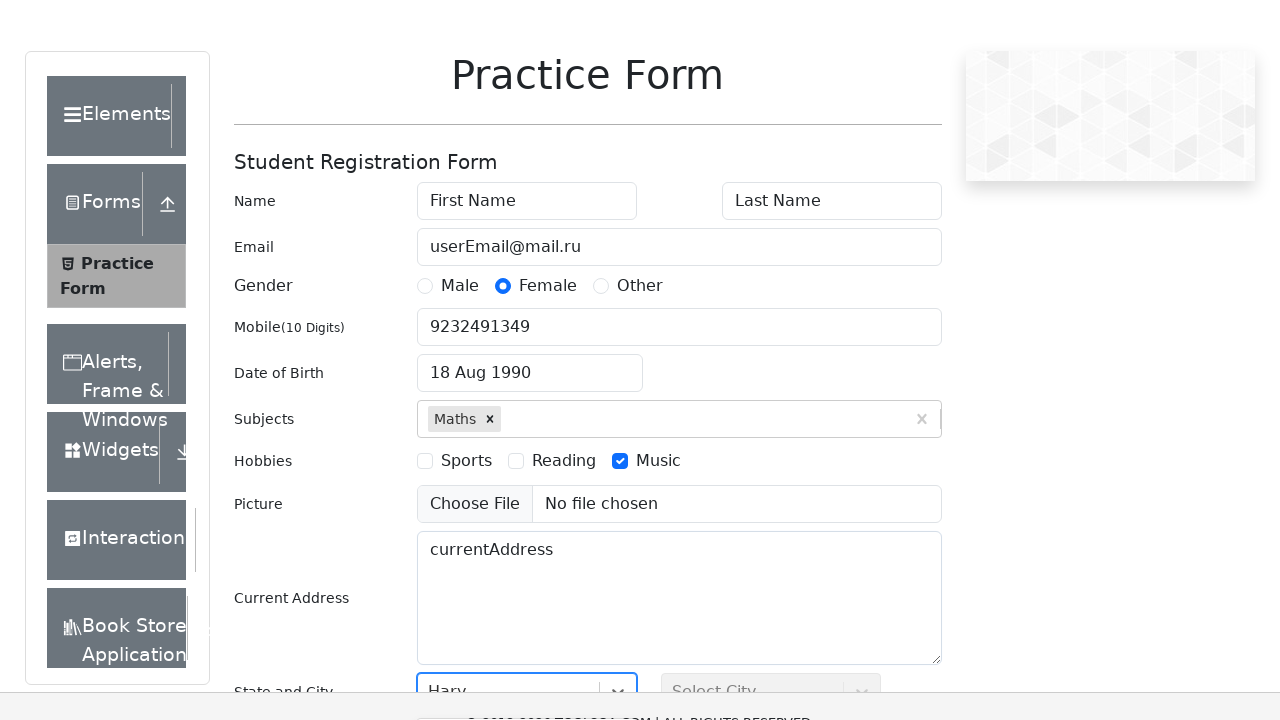

Pressed Enter to confirm state selection on #react-select-3-input
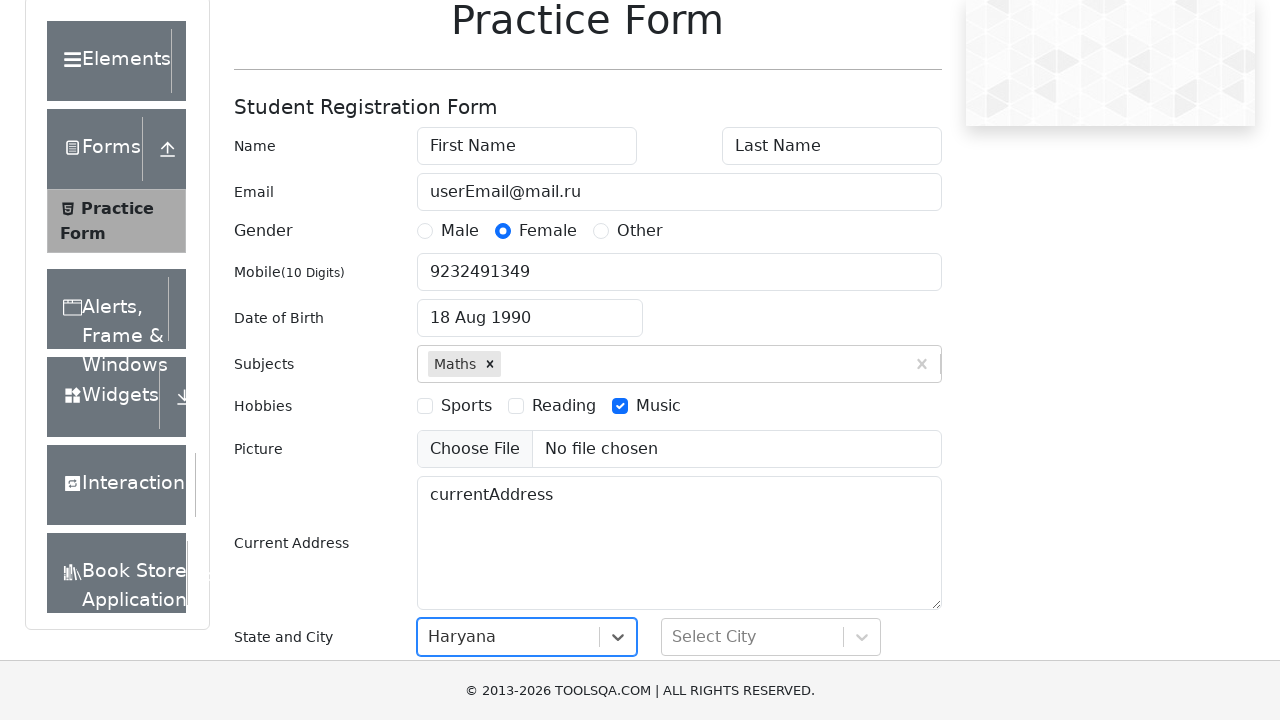

Filled city search field with 'Kar' on #react-select-4-input
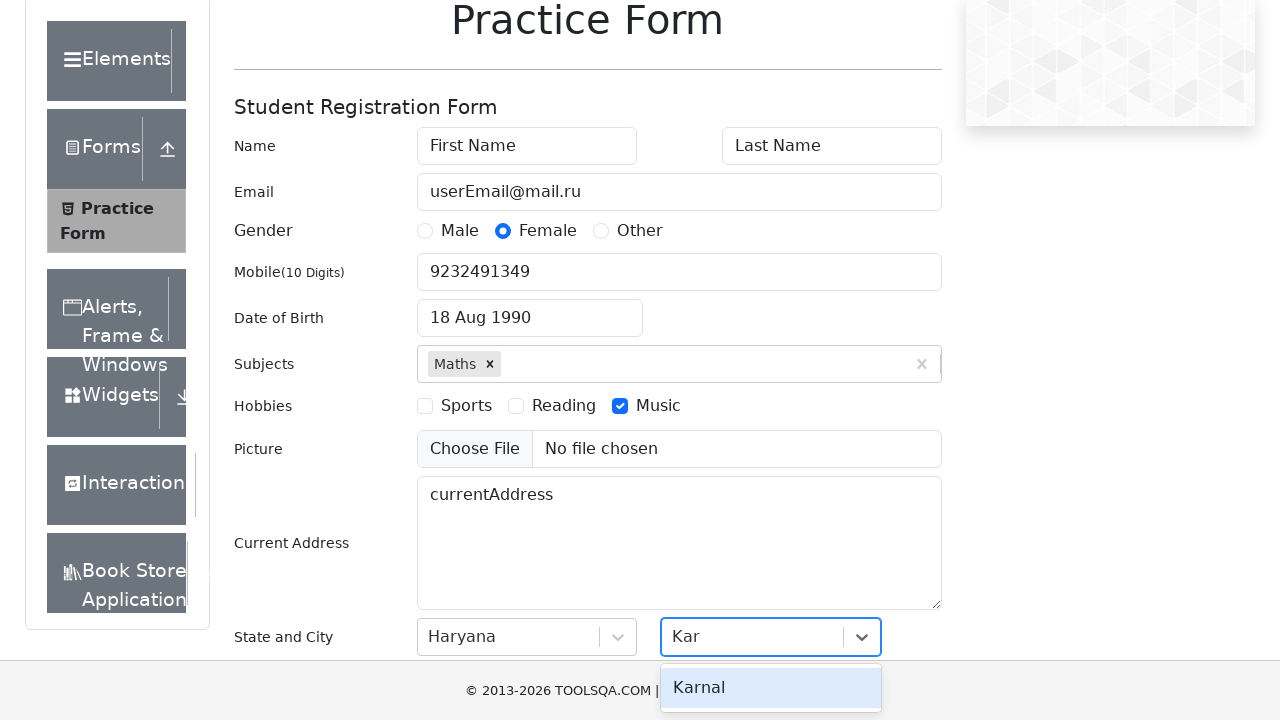

Pressed Enter to confirm city selection on #react-select-4-input
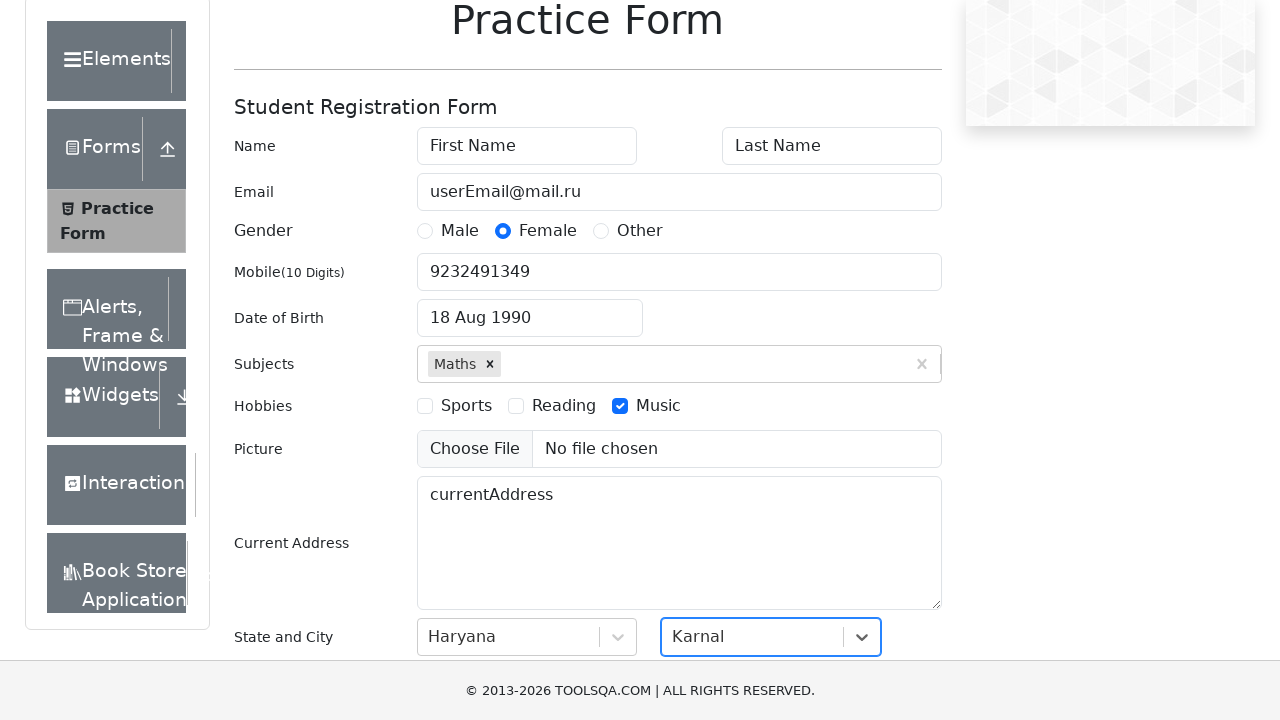

Pressed Enter to submit the form on #submit
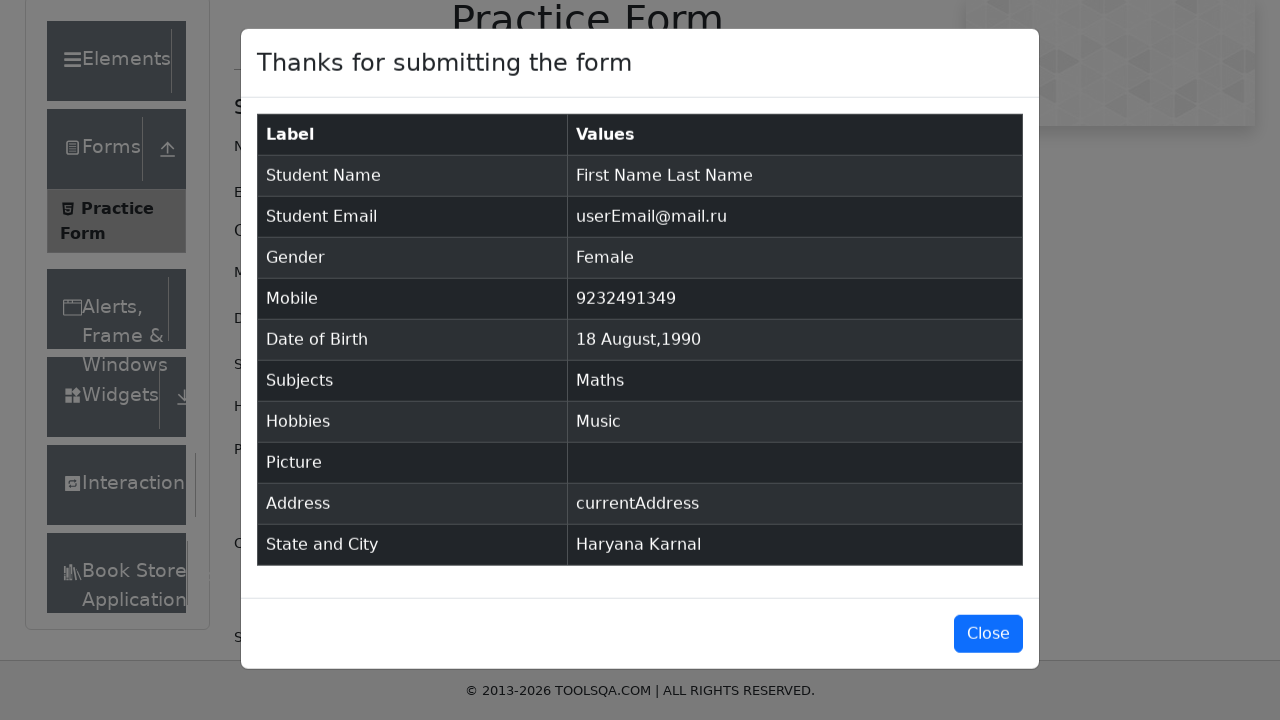

Form submission successful - confirmation modal appeared
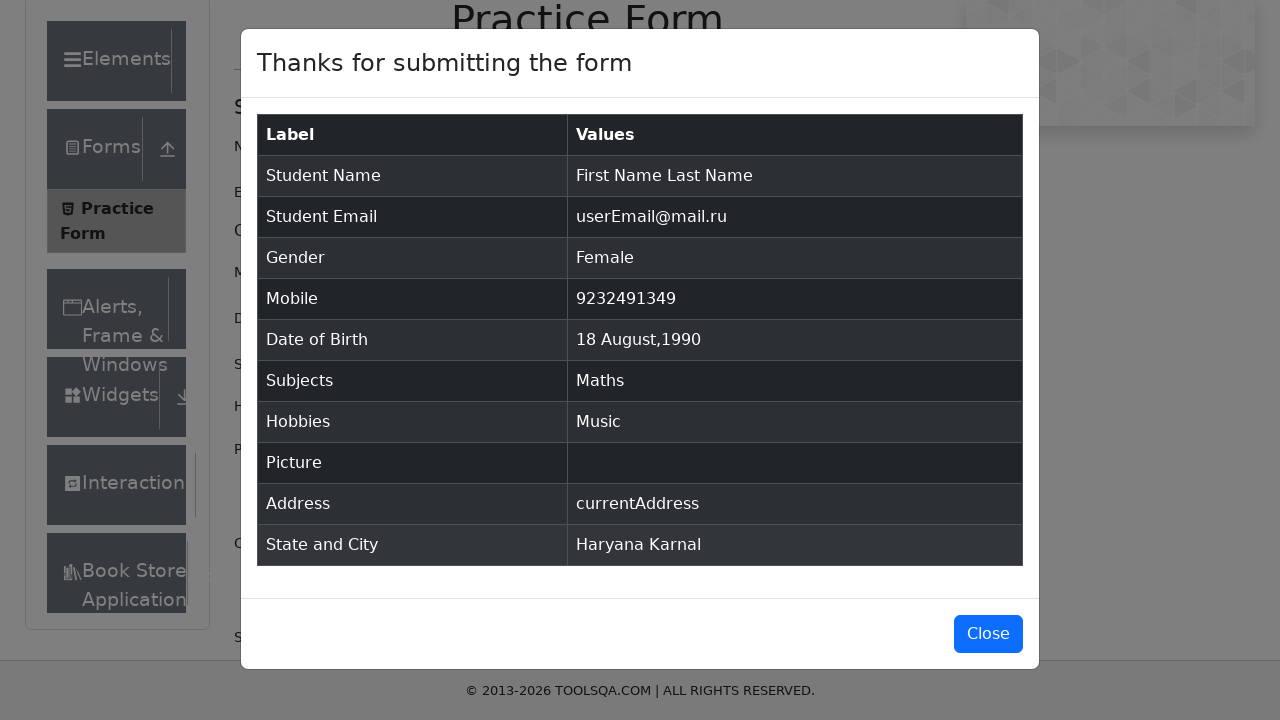

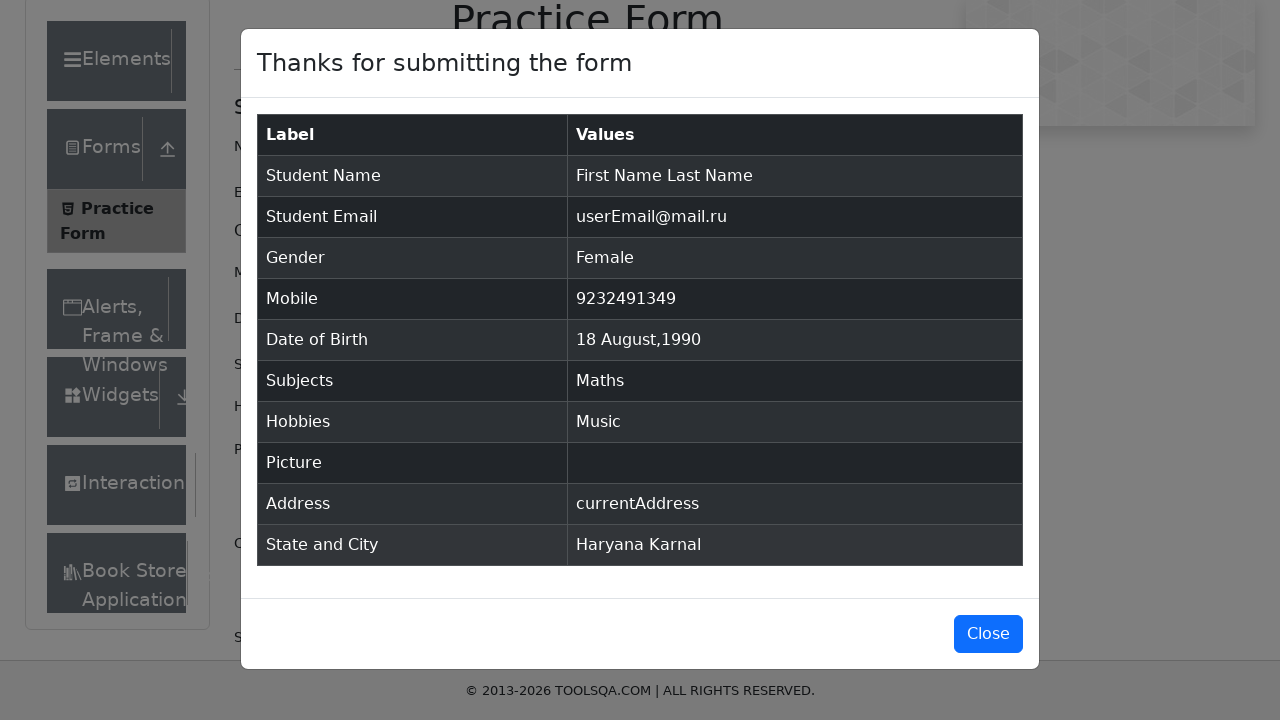